Tests browser back button navigation between filter views

Starting URL: https://demo.playwright.dev/todomvc

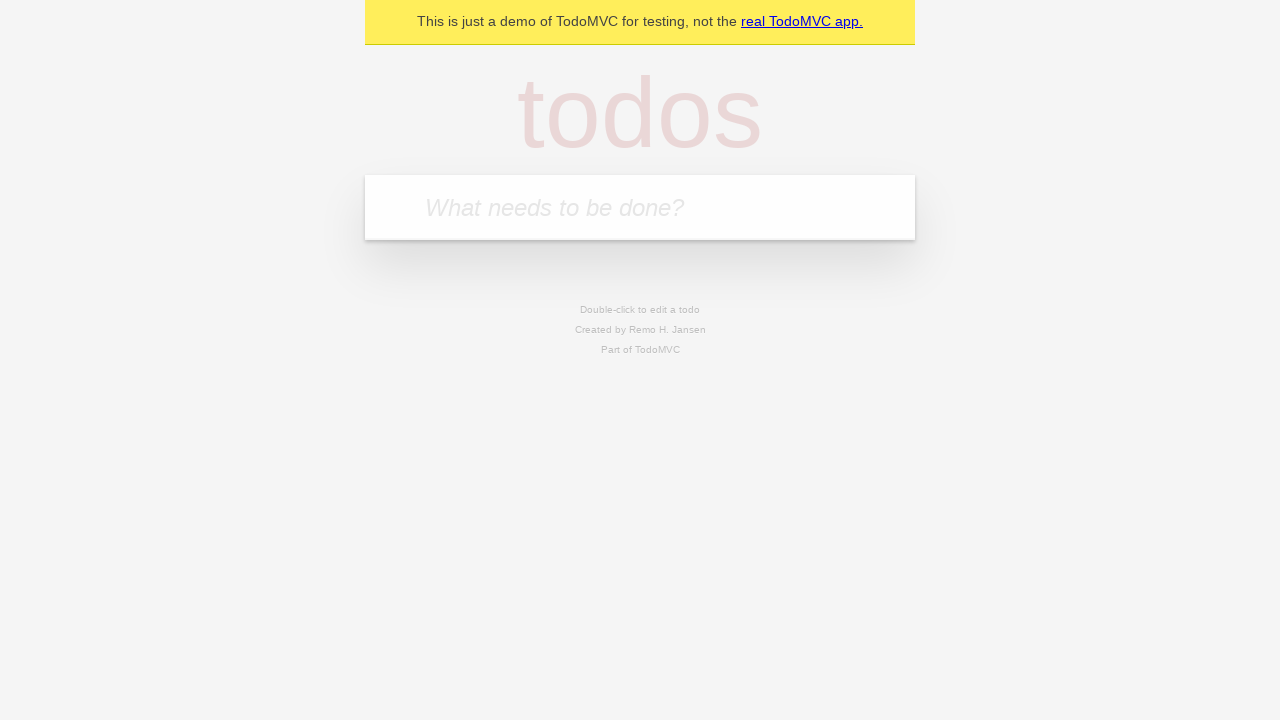

Filled first todo input with 'buy some cheese' on .new-todo
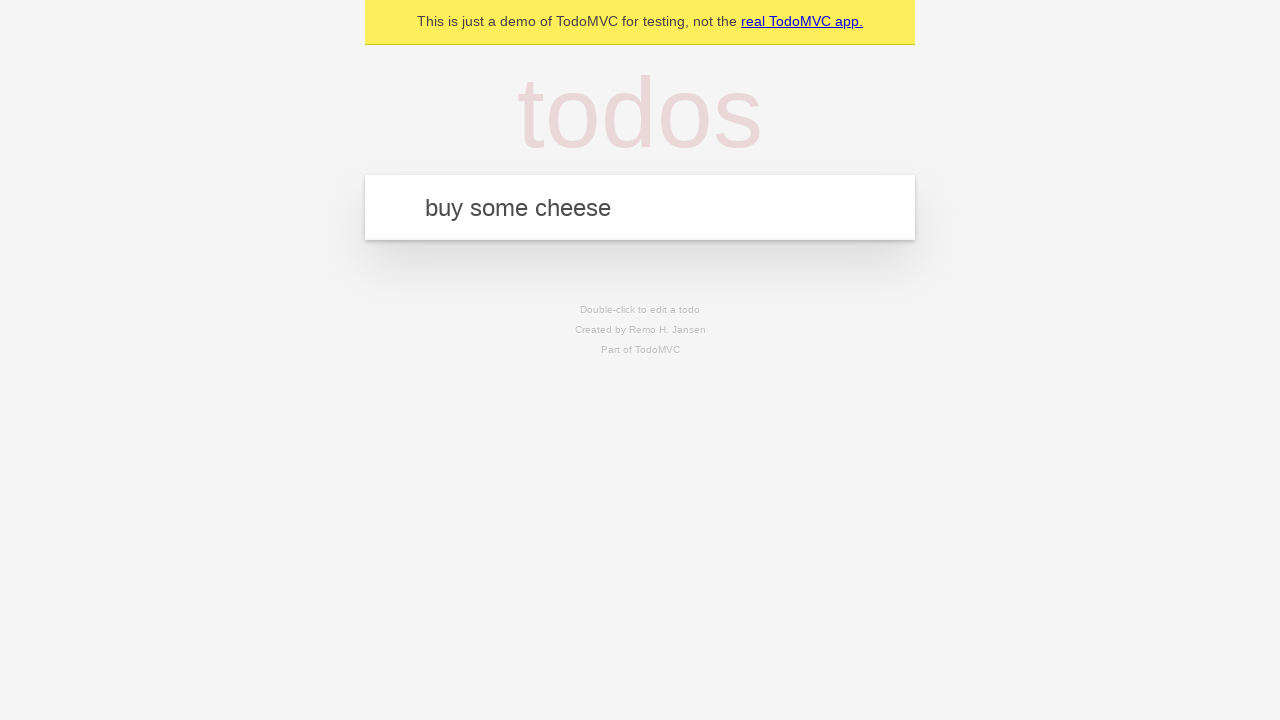

Pressed Enter to create first todo on .new-todo
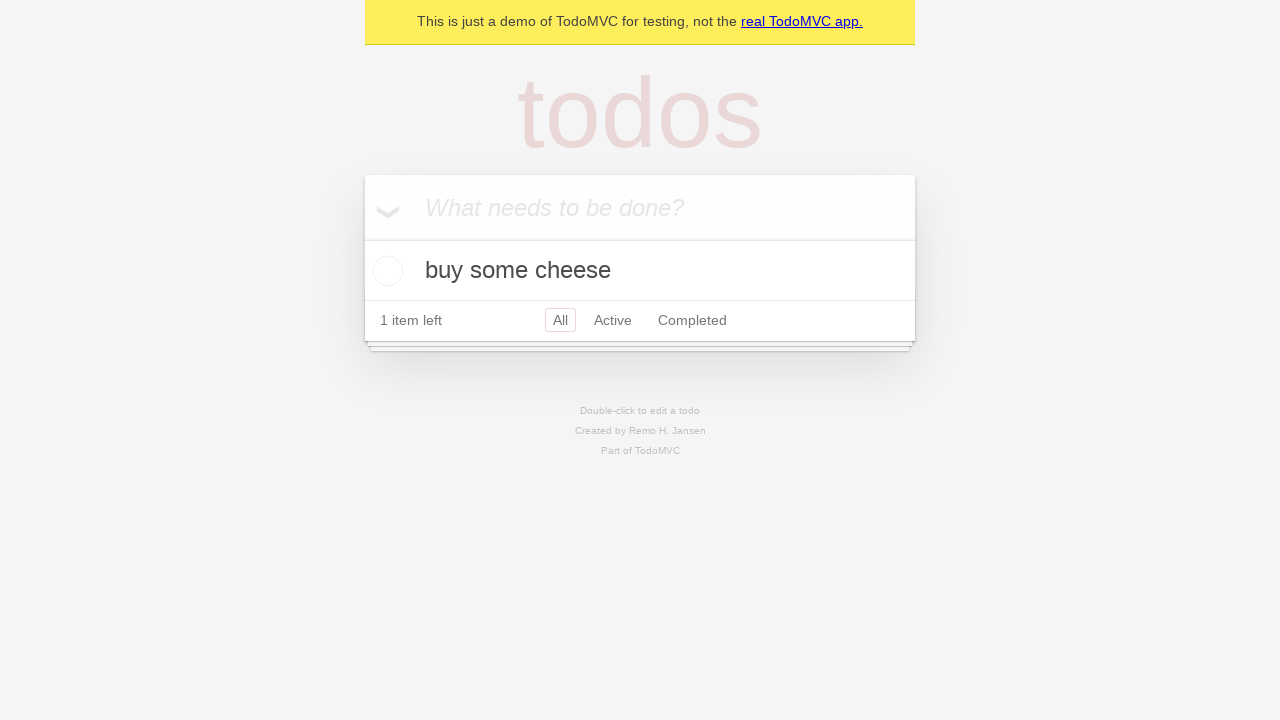

Filled second todo input with 'feed the cat' on .new-todo
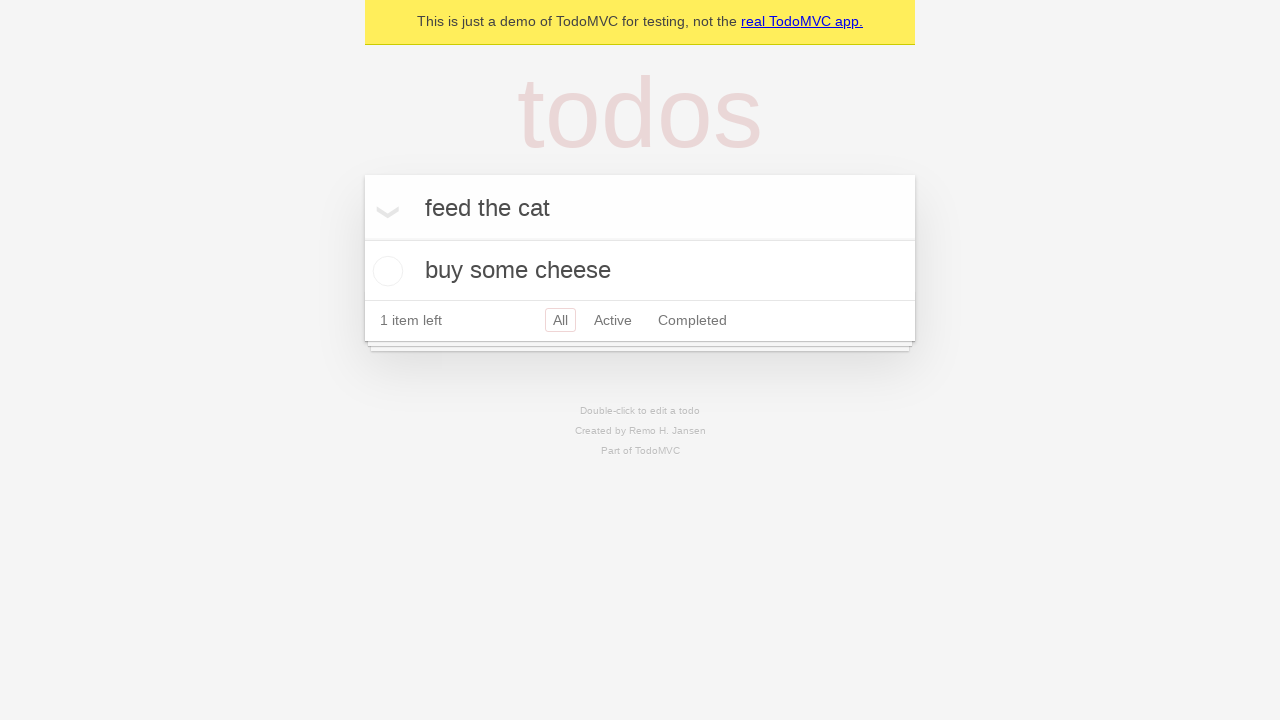

Pressed Enter to create second todo on .new-todo
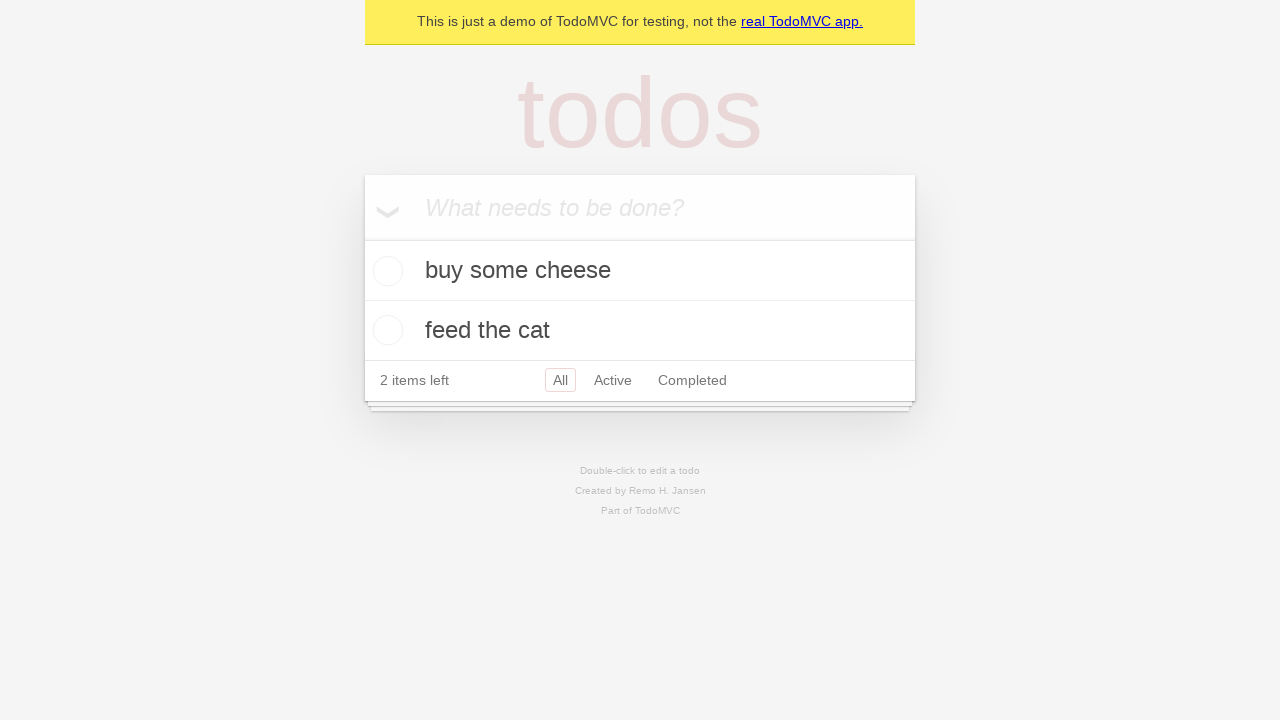

Filled third todo input with 'book a doctors appointment' on .new-todo
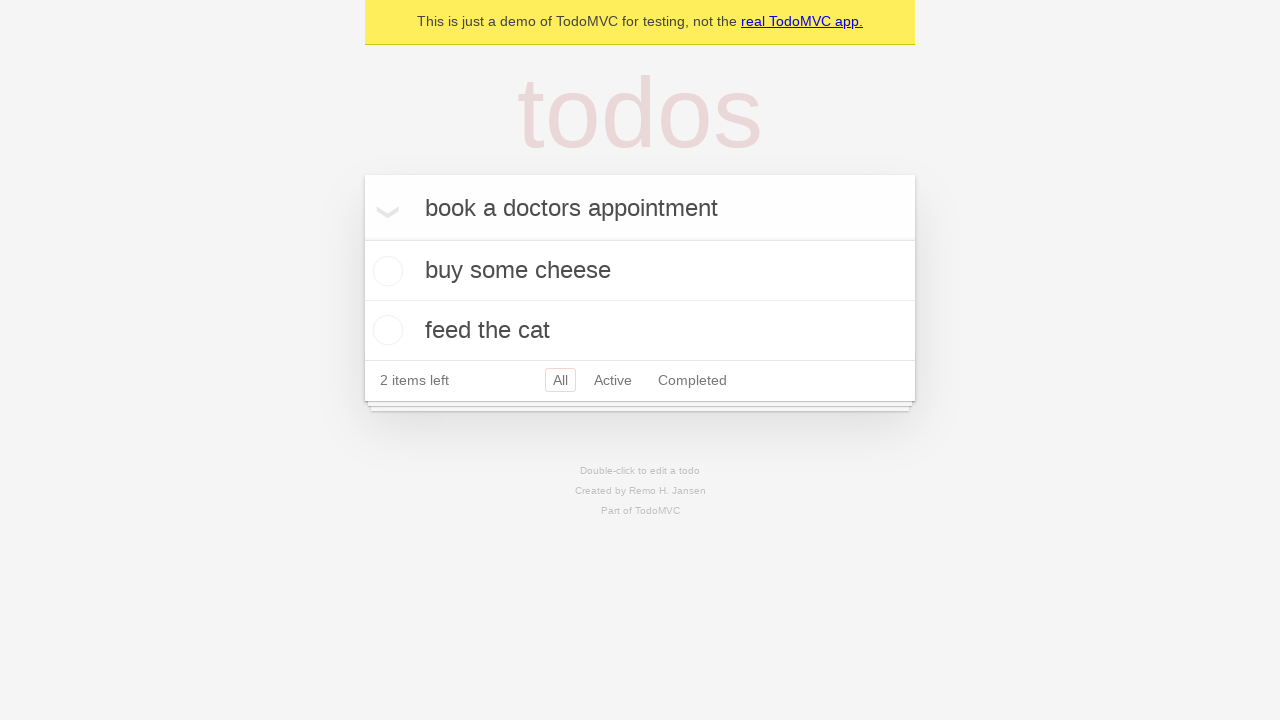

Pressed Enter to create third todo on .new-todo
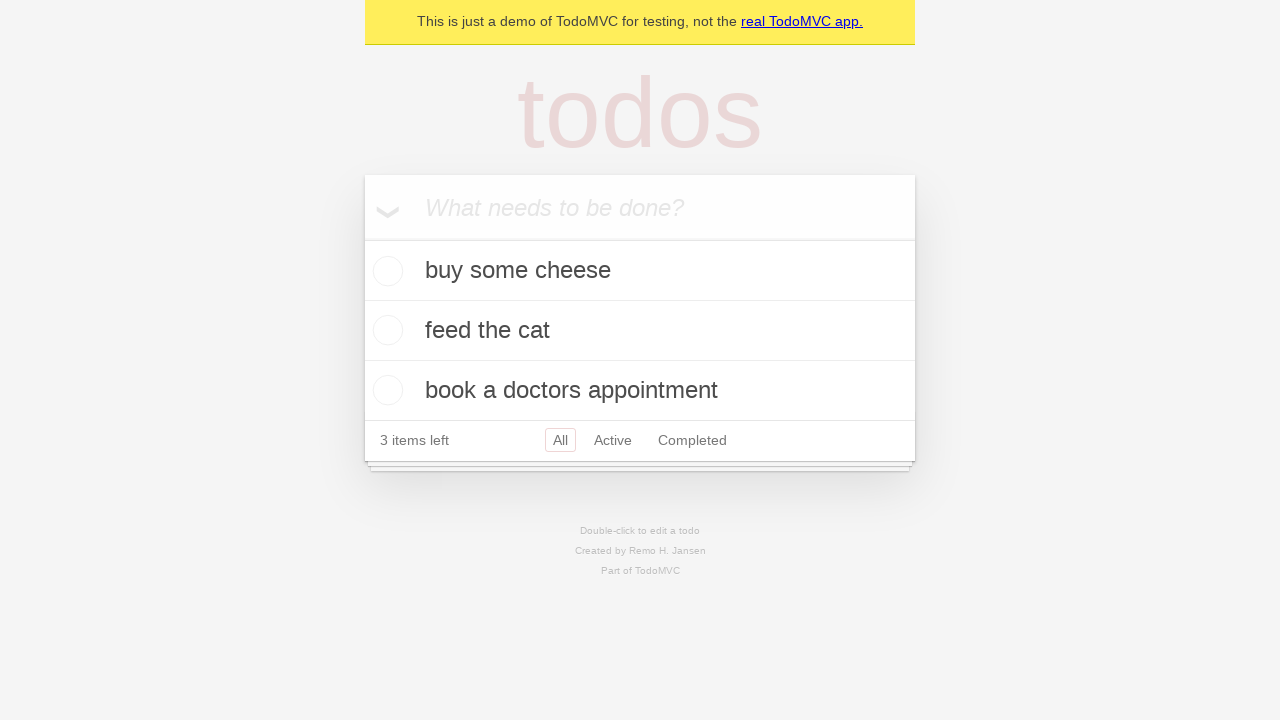

Waited for all three todo items to load
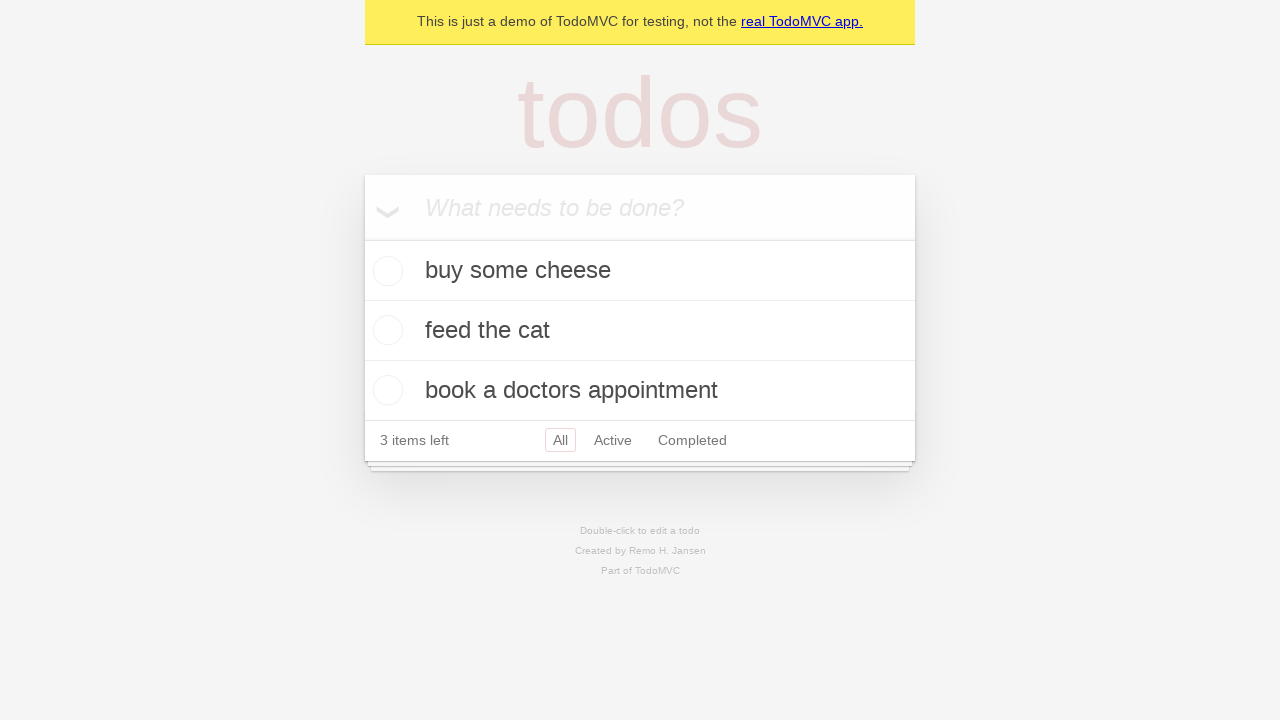

Checked the second todo item as completed at (385, 330) on .todo-list li .toggle >> nth=1
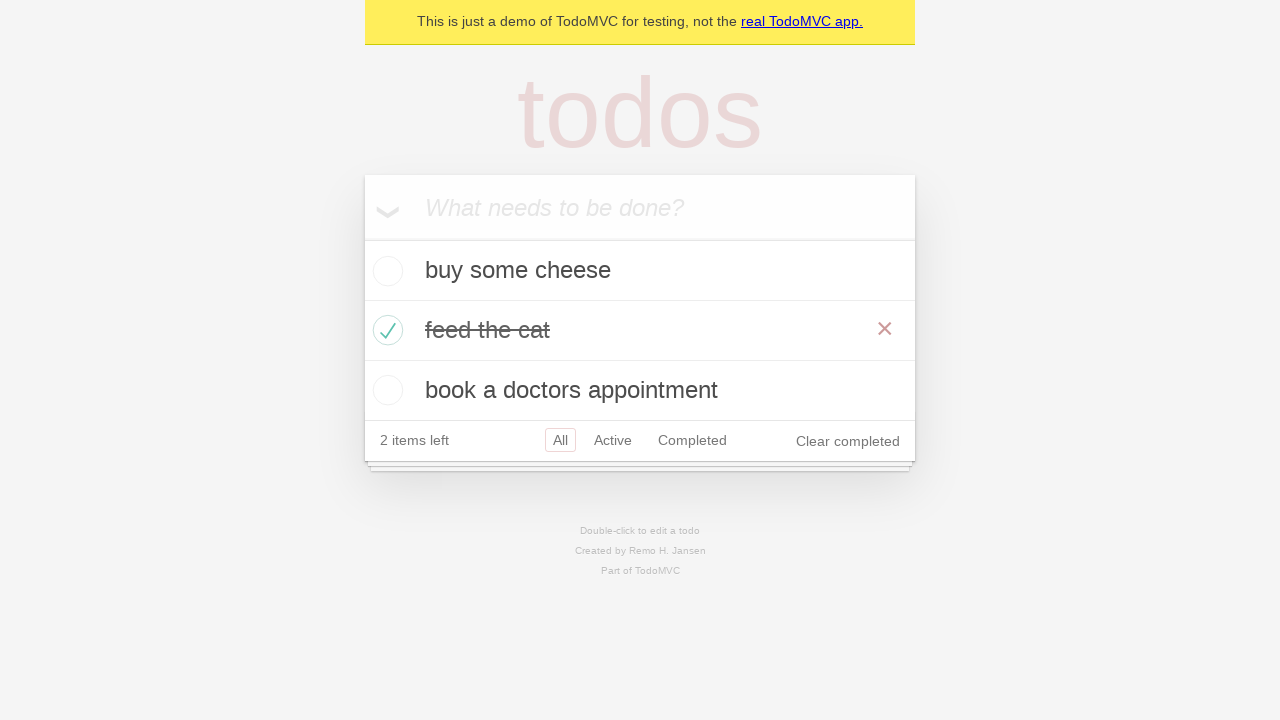

Clicked 'All' filter to show all todos at (560, 440) on .filters >> text=All
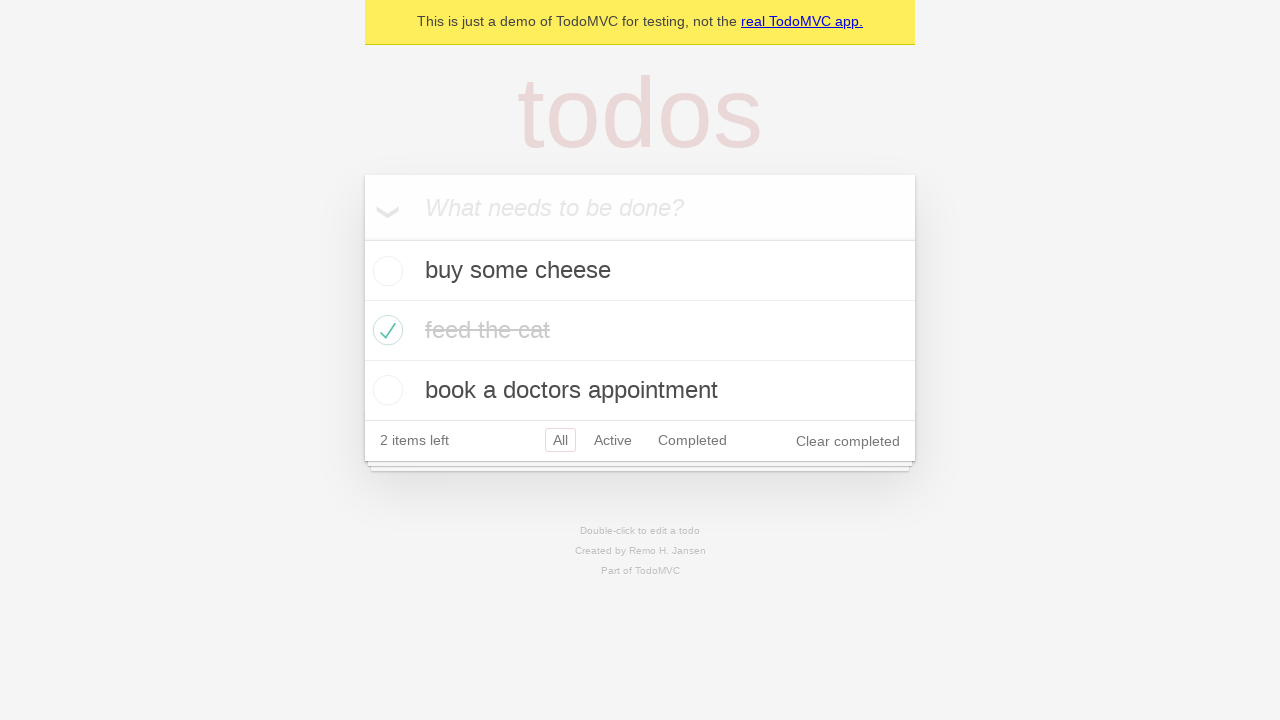

Clicked 'Active' filter to show only active todos at (613, 440) on .filters >> text=Active
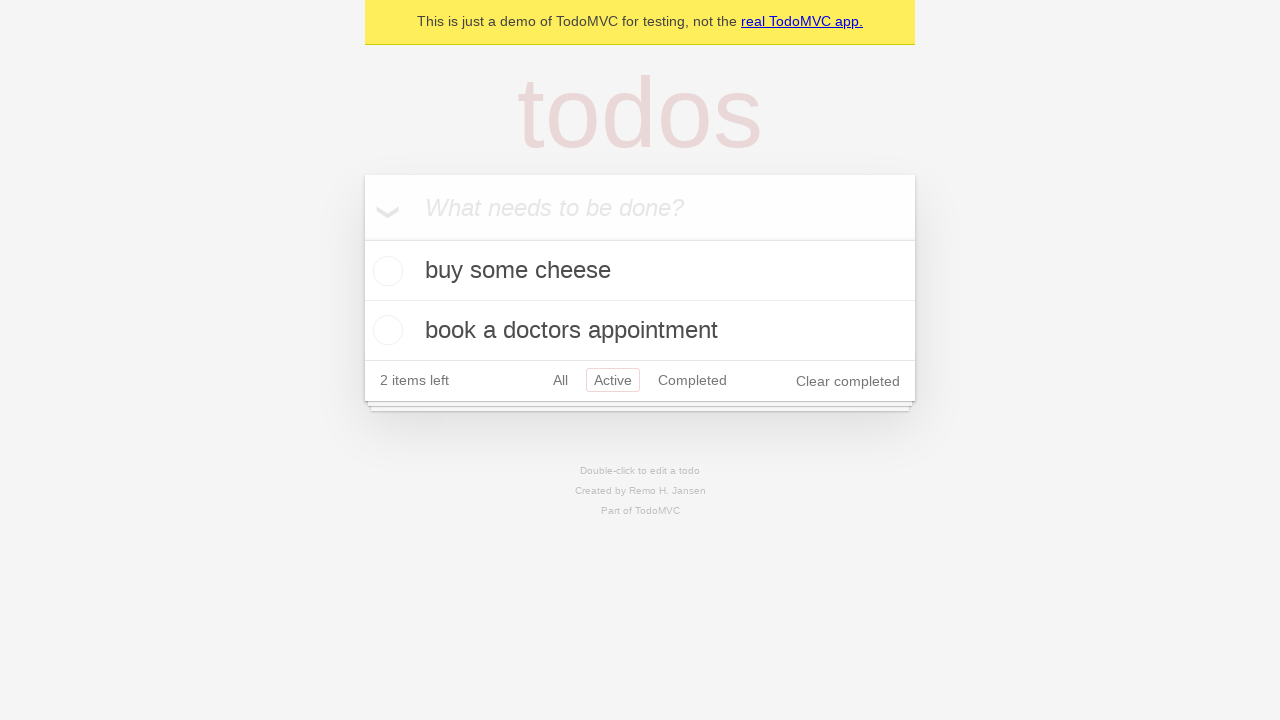

Clicked 'Completed' filter to show only completed todos at (692, 380) on .filters >> text=Completed
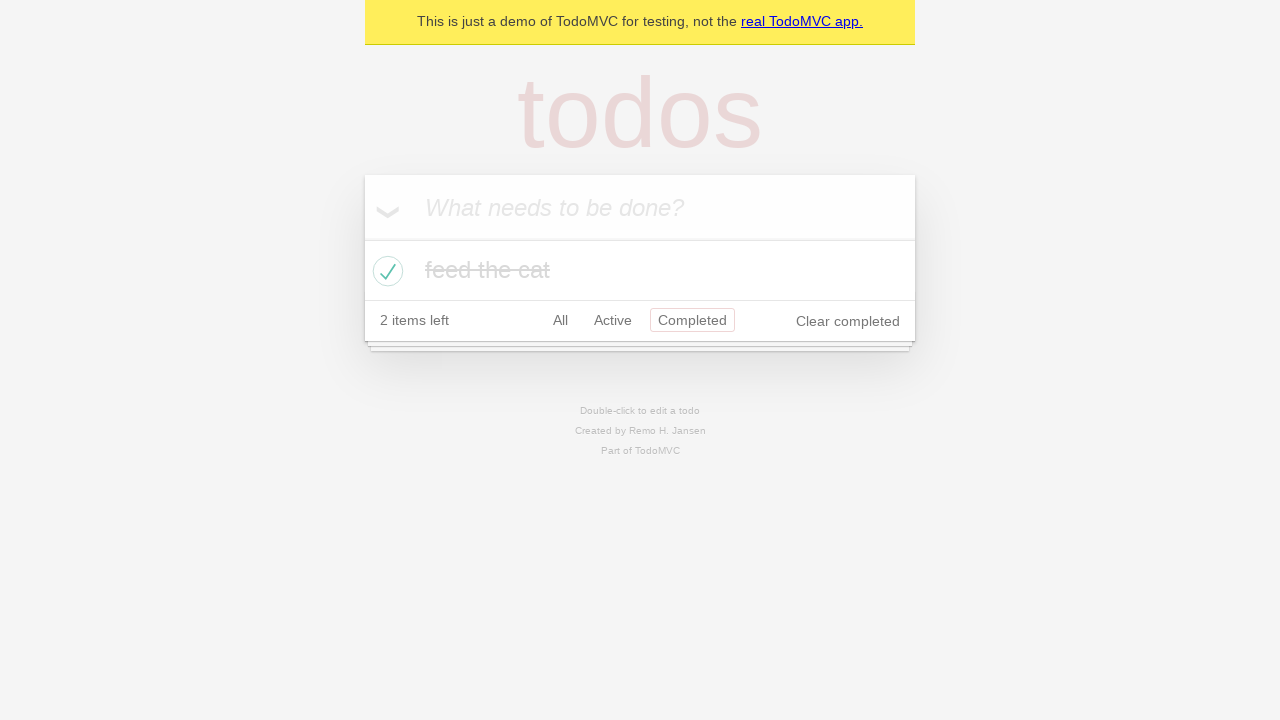

Navigated back to 'Active' filter view
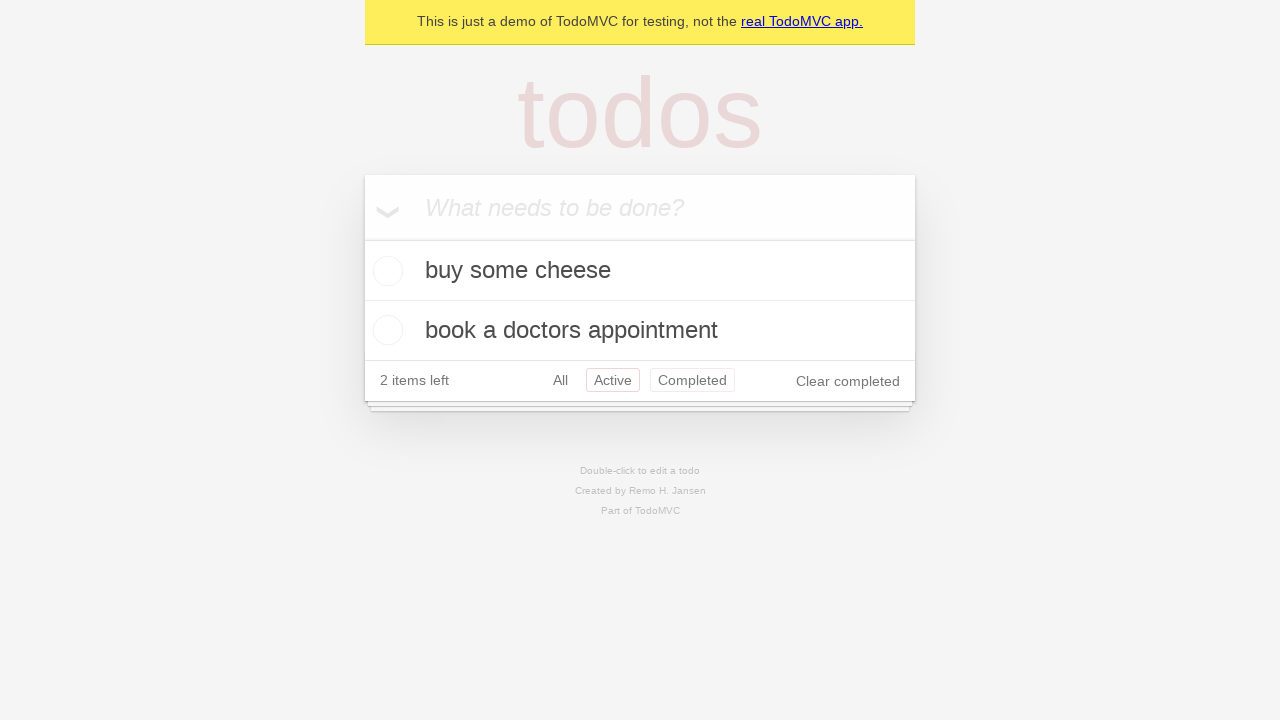

Navigated back to 'All' filter view
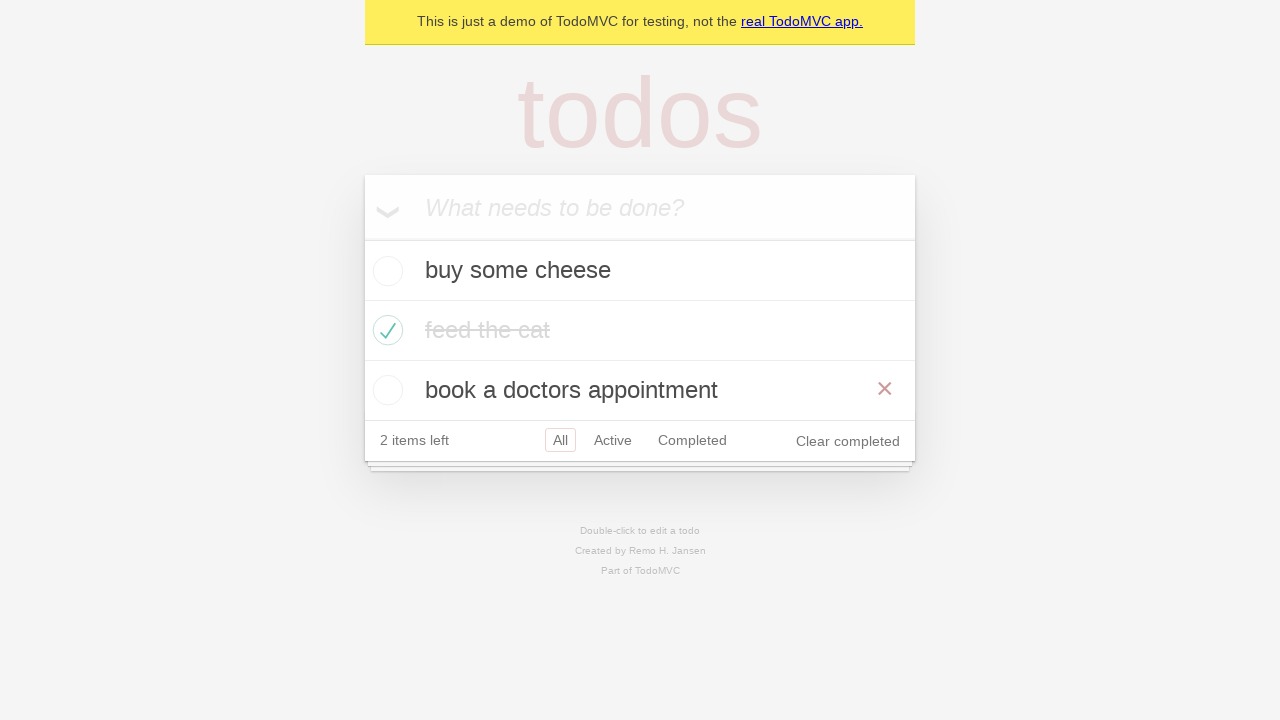

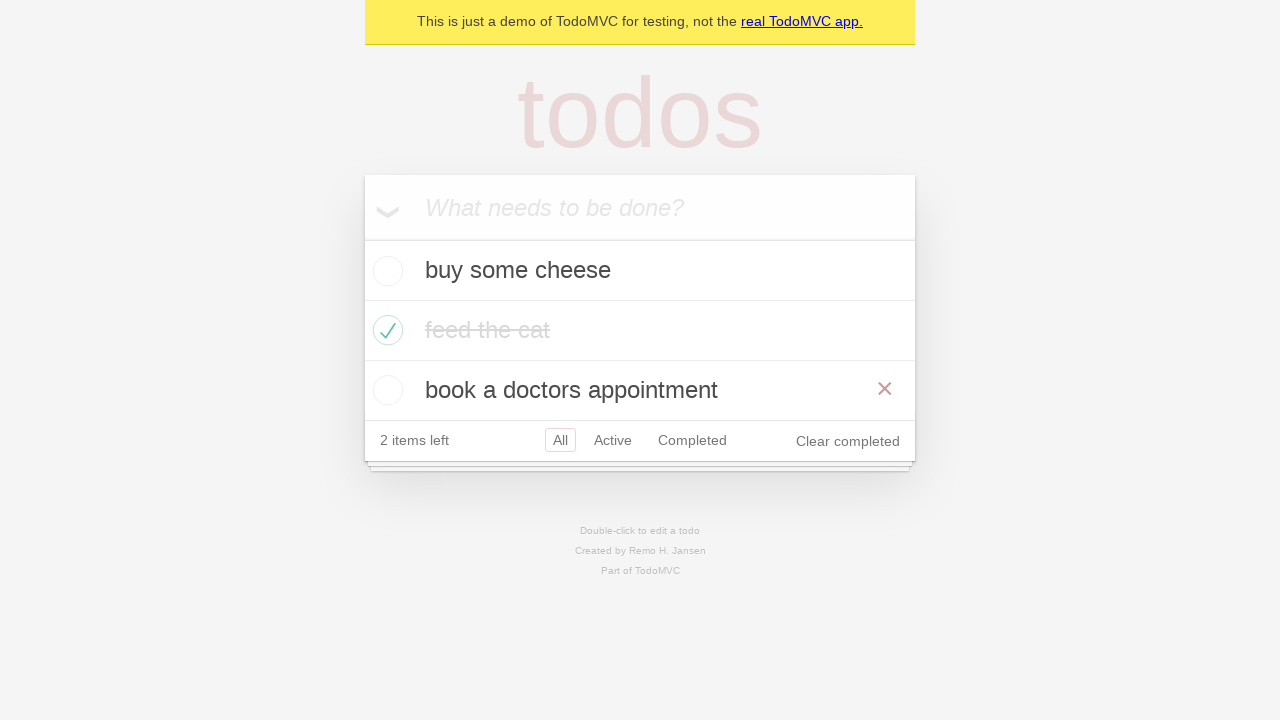